Tests radio button and checkbox selection behavior by clicking elements and verifying their selected states.

Starting URL: https://automationfc.github.io/basic-form/index.html

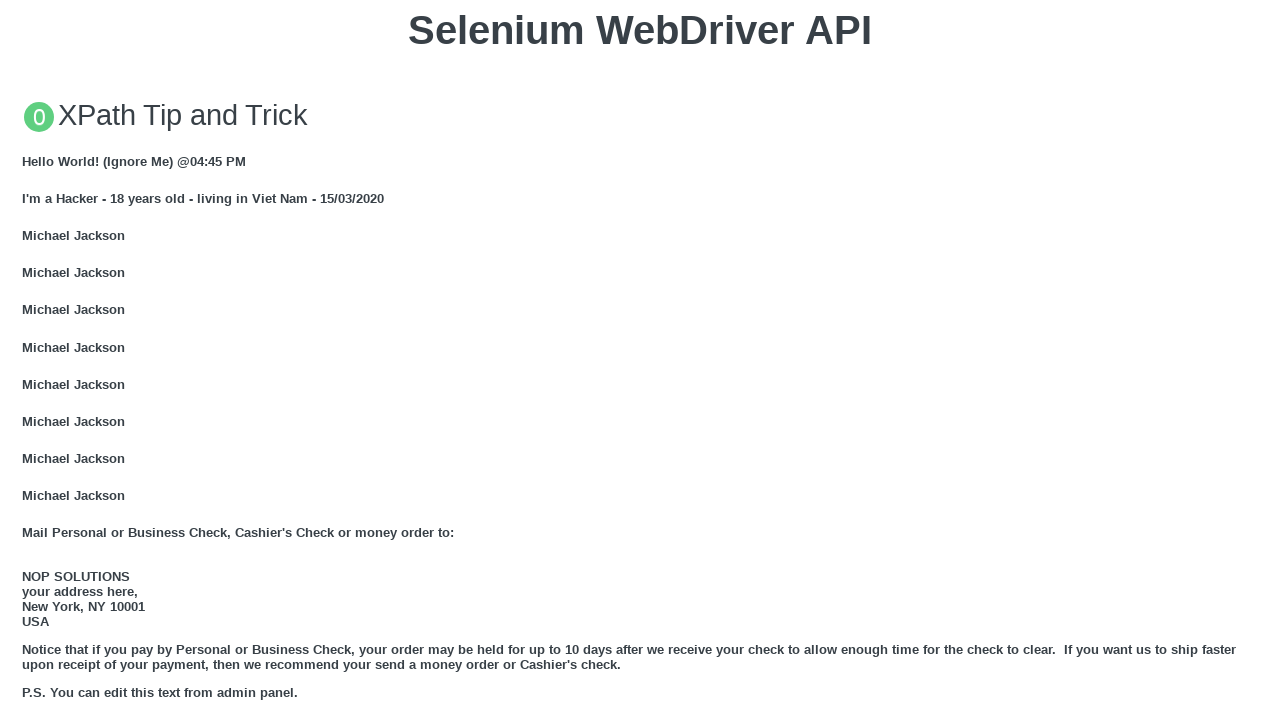

Clicked the 'under 18' radio button at (28, 360) on #under_18
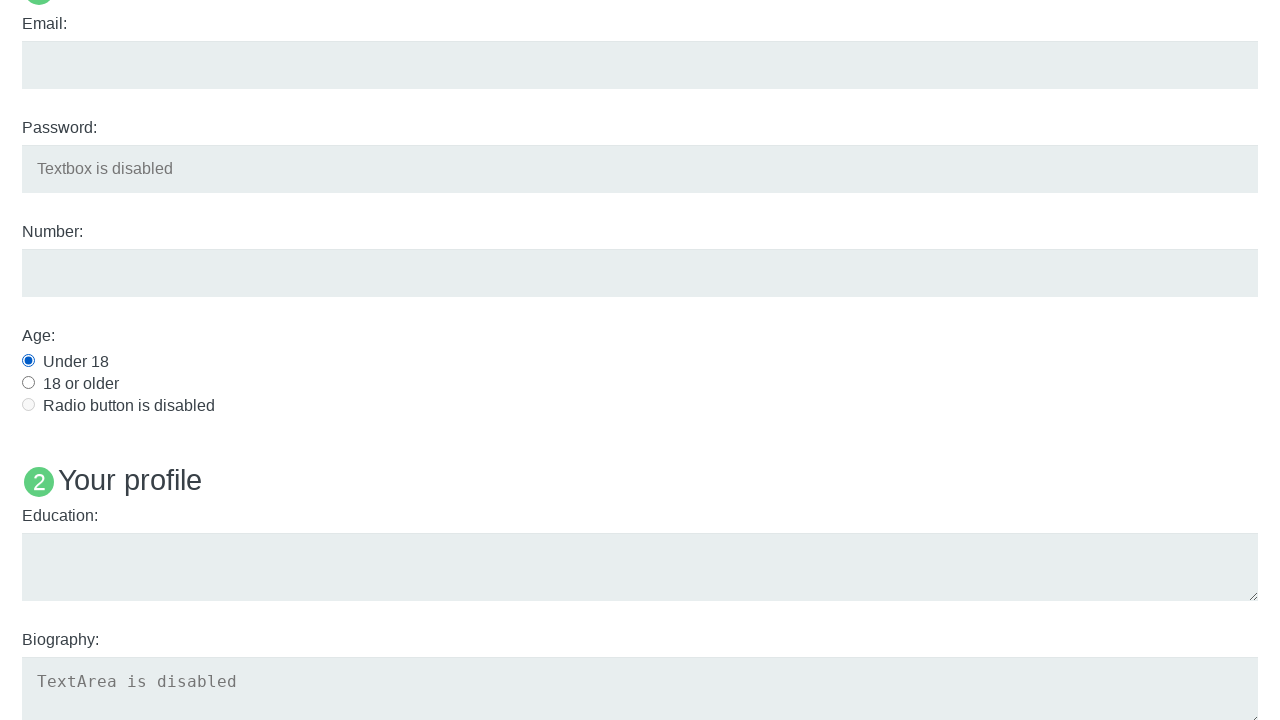

Clicked the 'javascript' checkbox at (28, 361) on #javascript
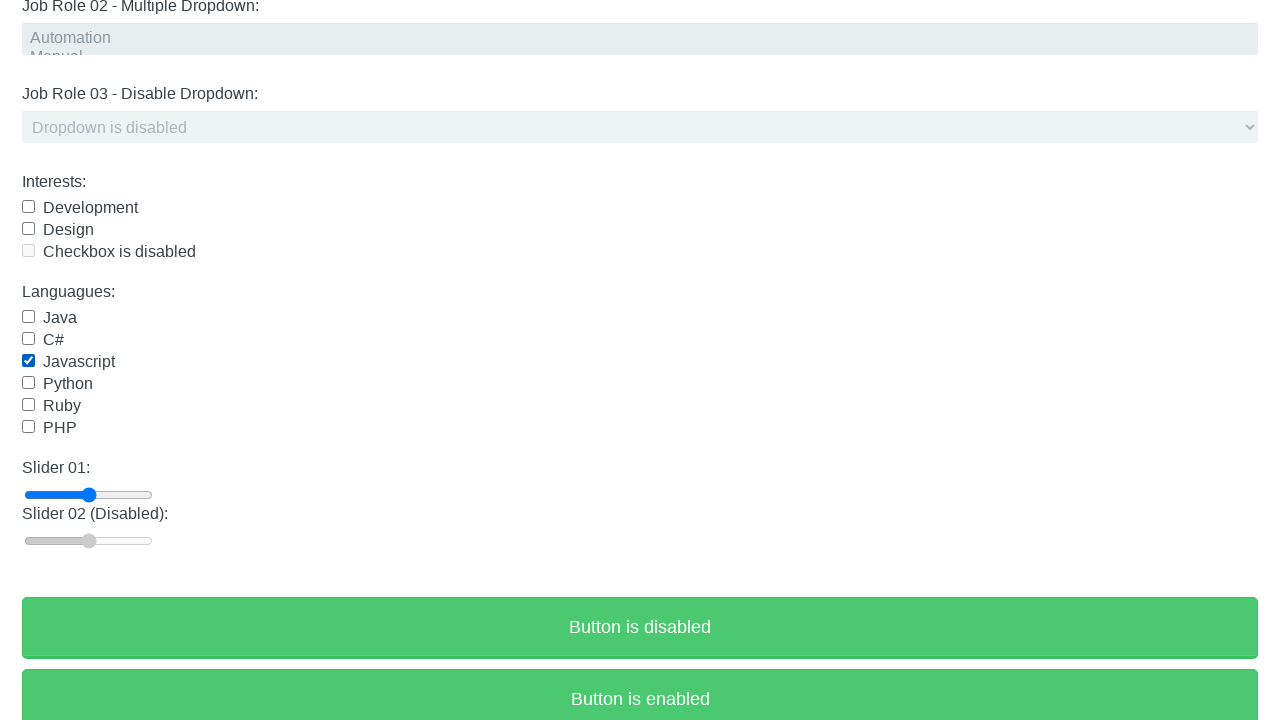

Verified 'under 18' radio button is selected
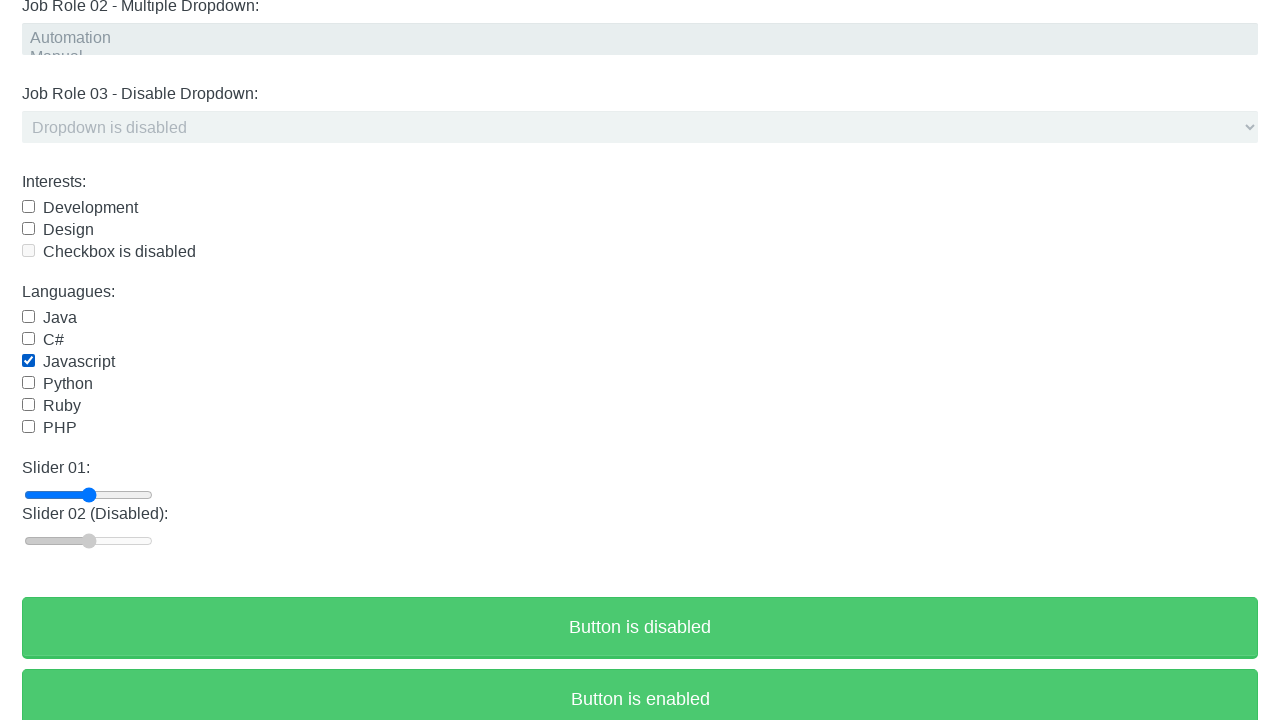

Verified 'javascript' checkbox is selected
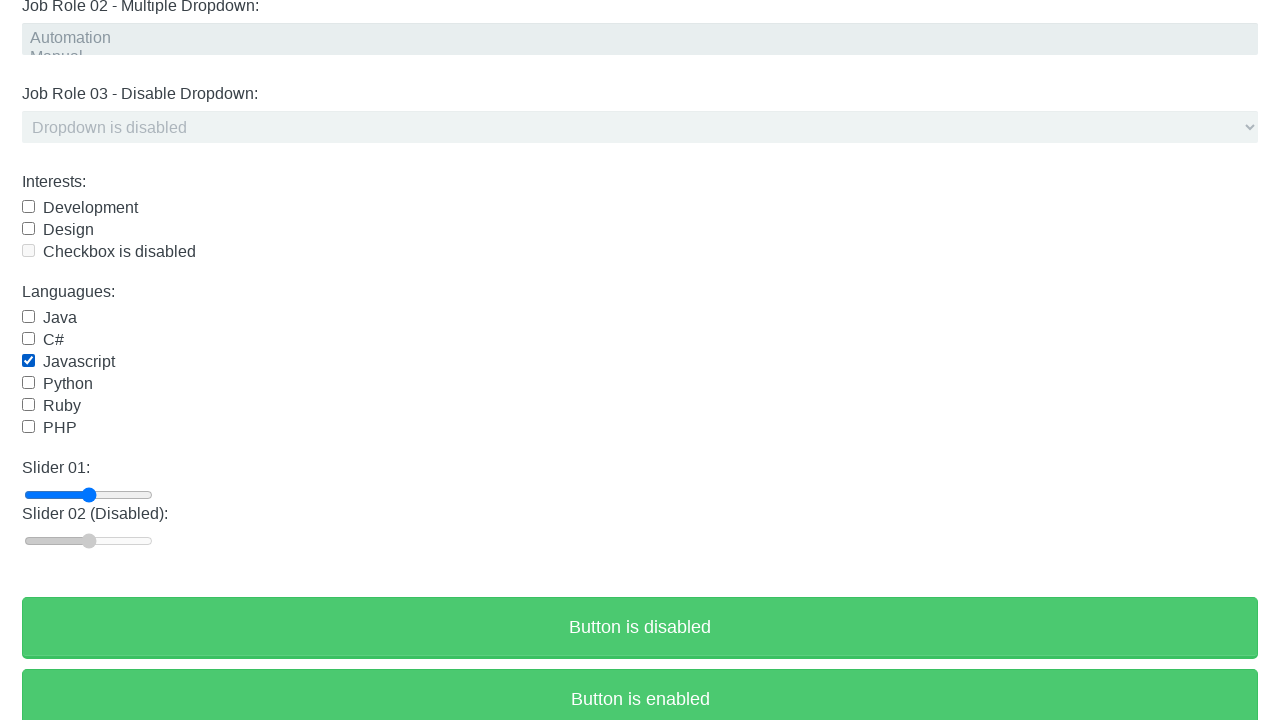

Clicked the 'javascript' checkbox again to deselect it at (28, 361) on #javascript
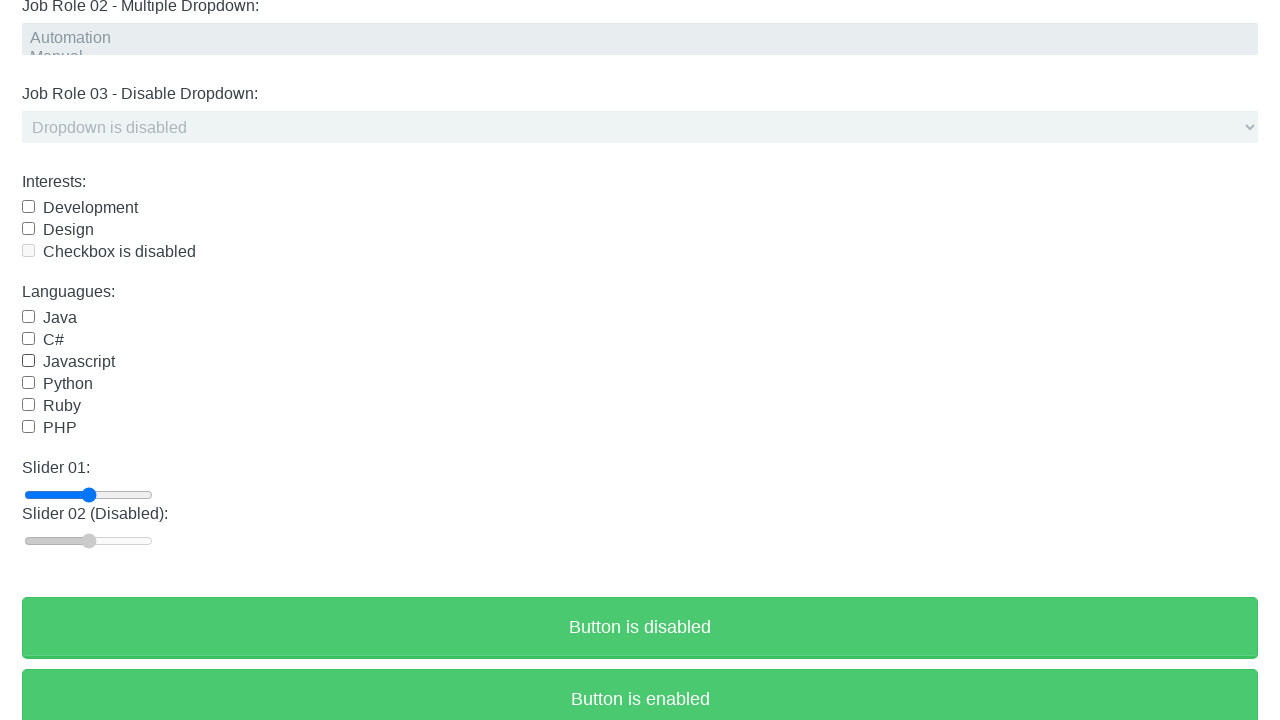

Verified 'javascript' checkbox is now deselected
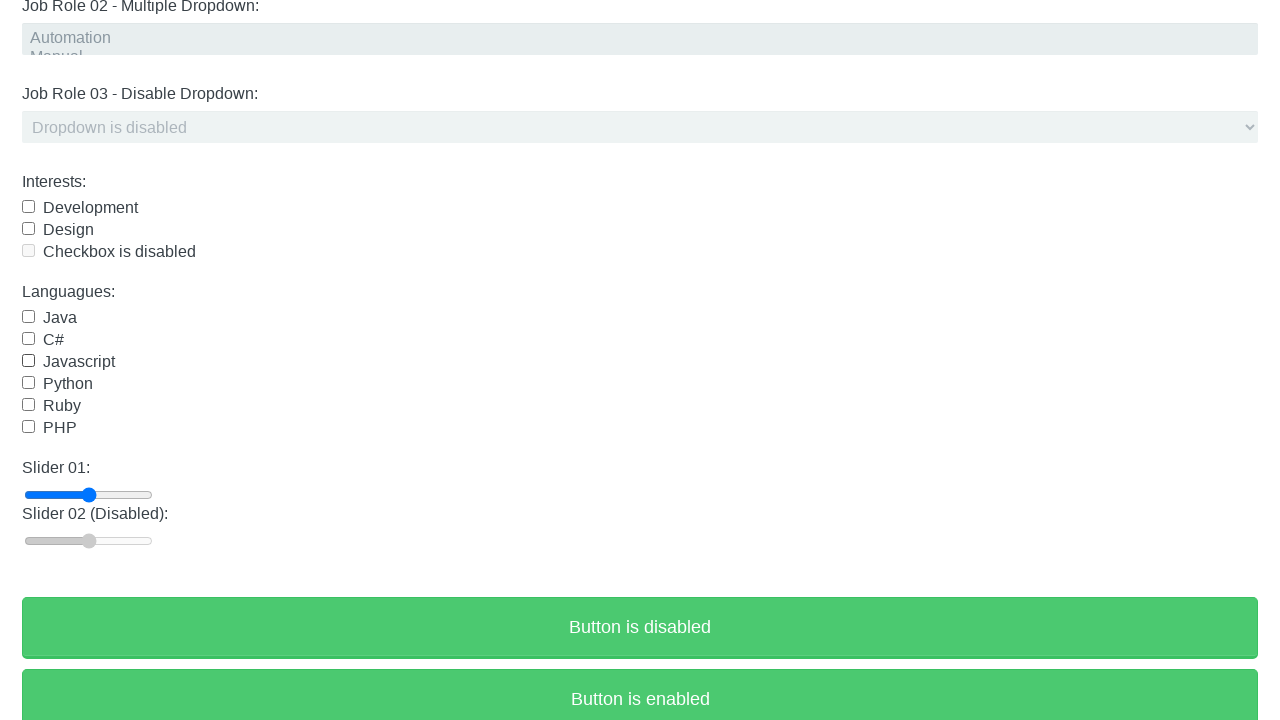

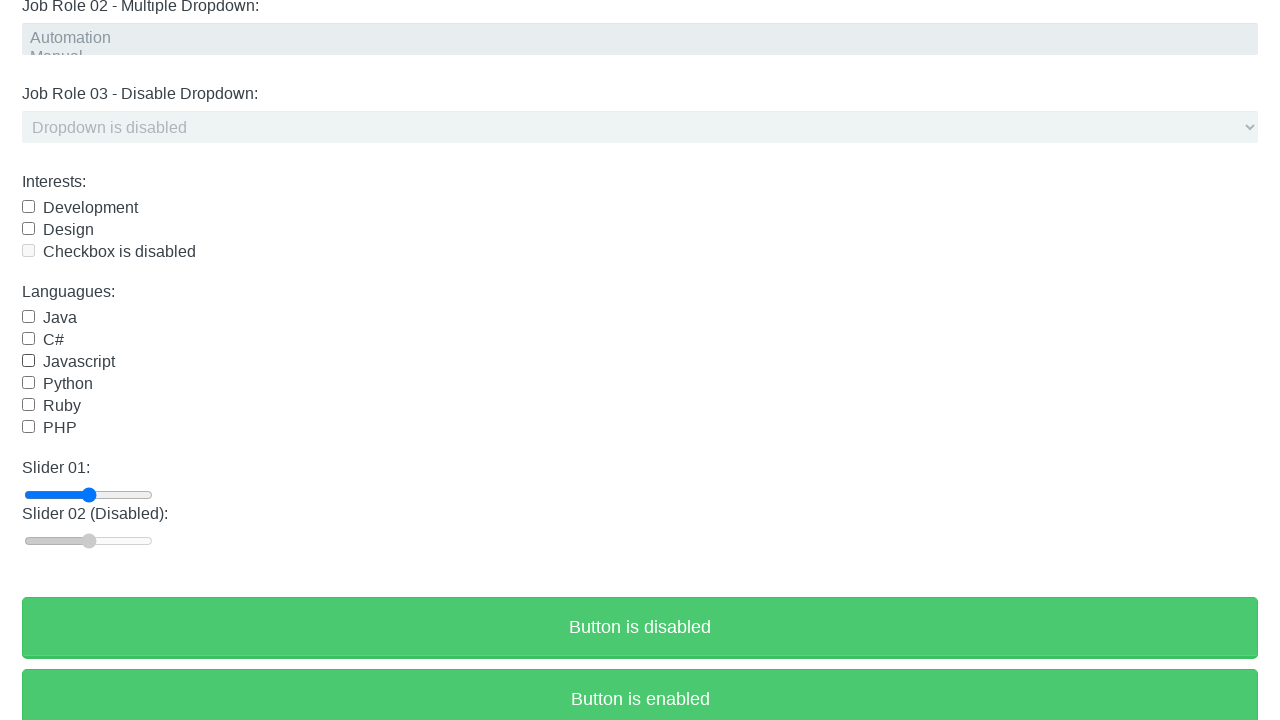